Tests the Rediff.com homepage by clicking on the sign-in link to verify the sign-in element is clickable and functional.

Starting URL: https://rediff.com

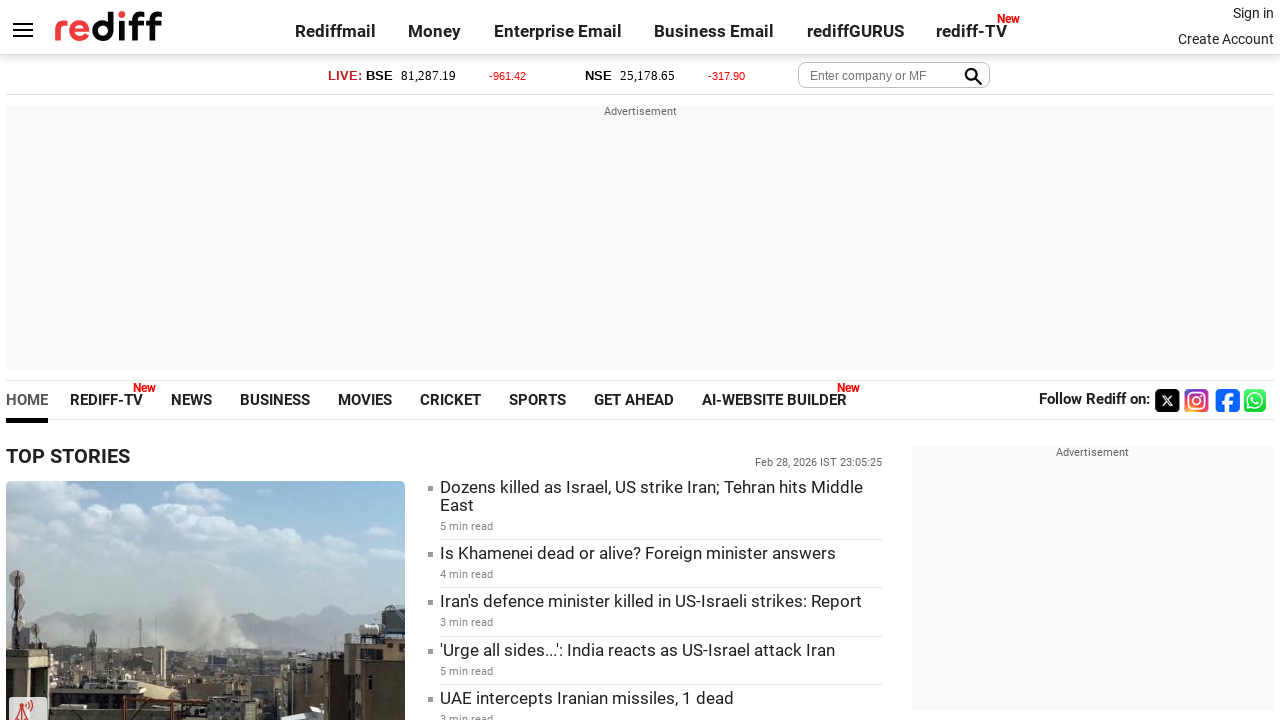

Set viewport size to 1920x1080
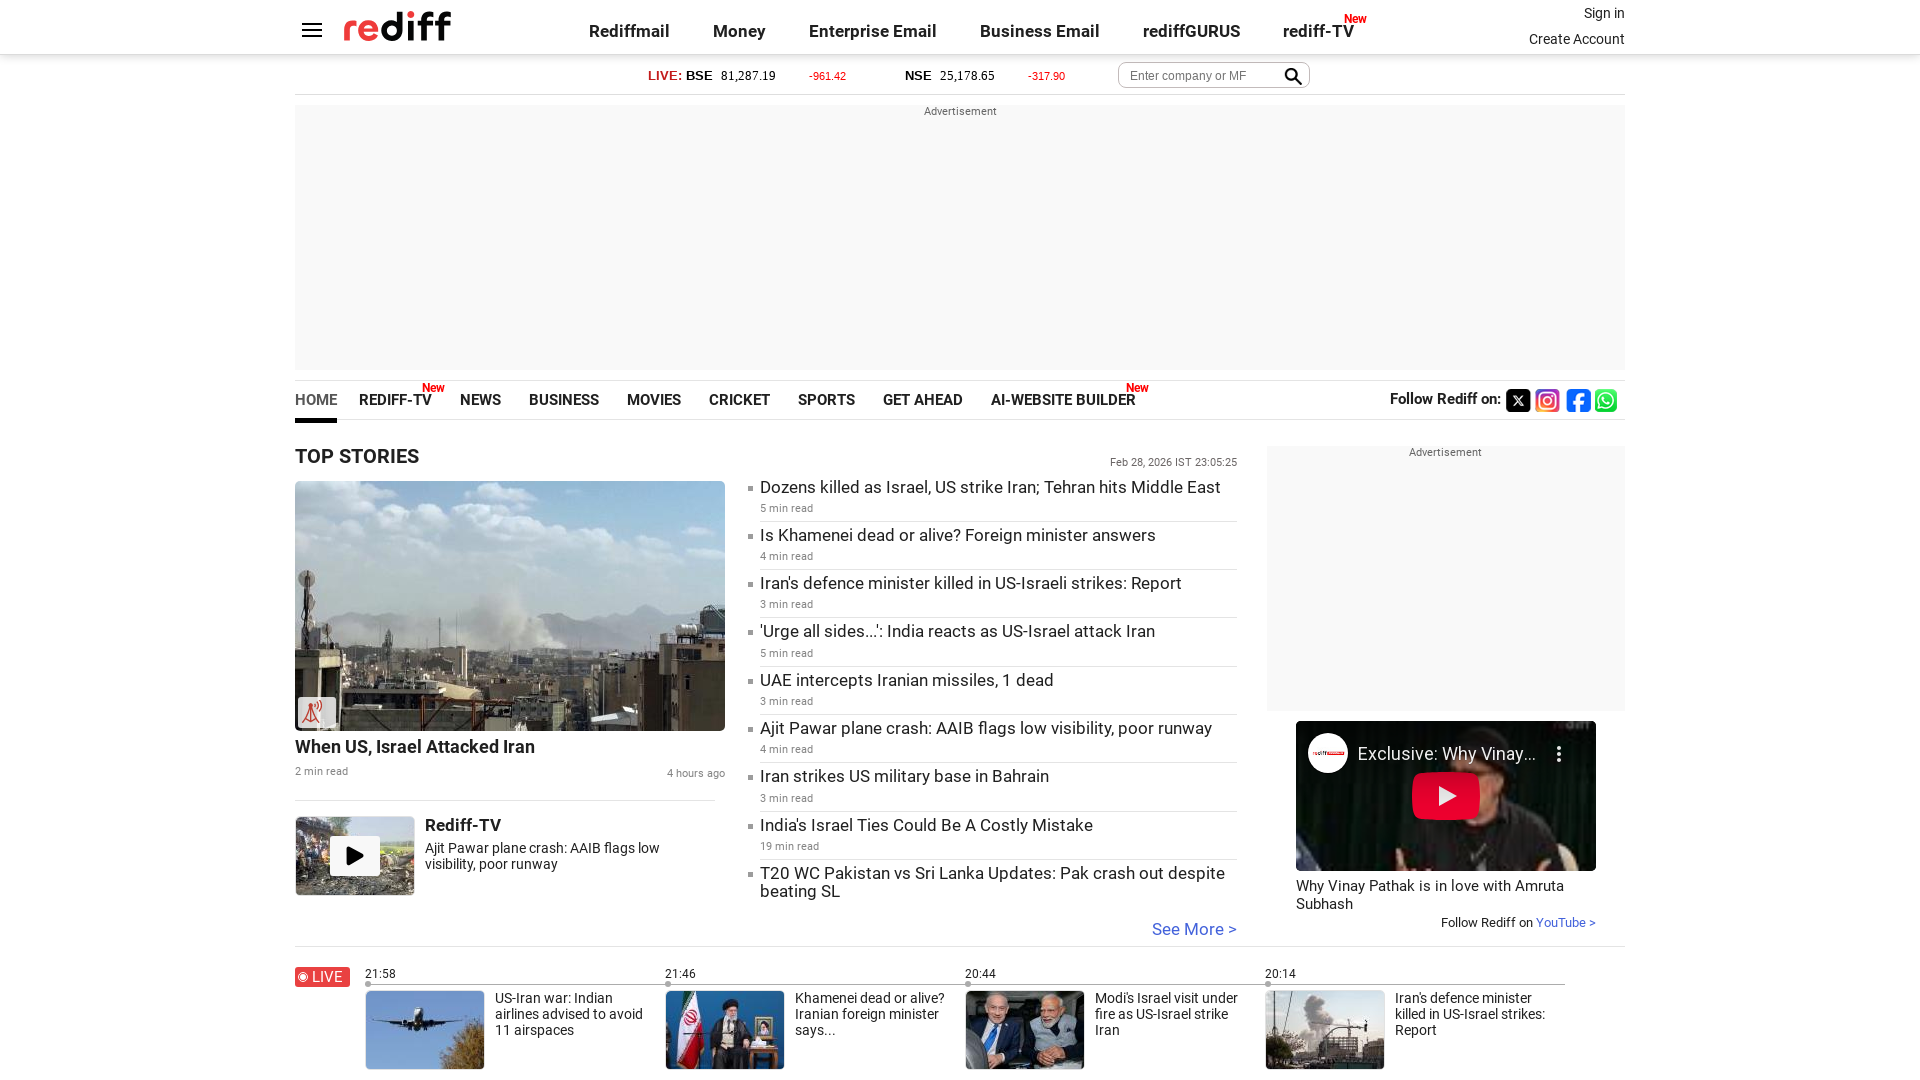

Clicked on the sign-in link at (1604, 13) on a.signin
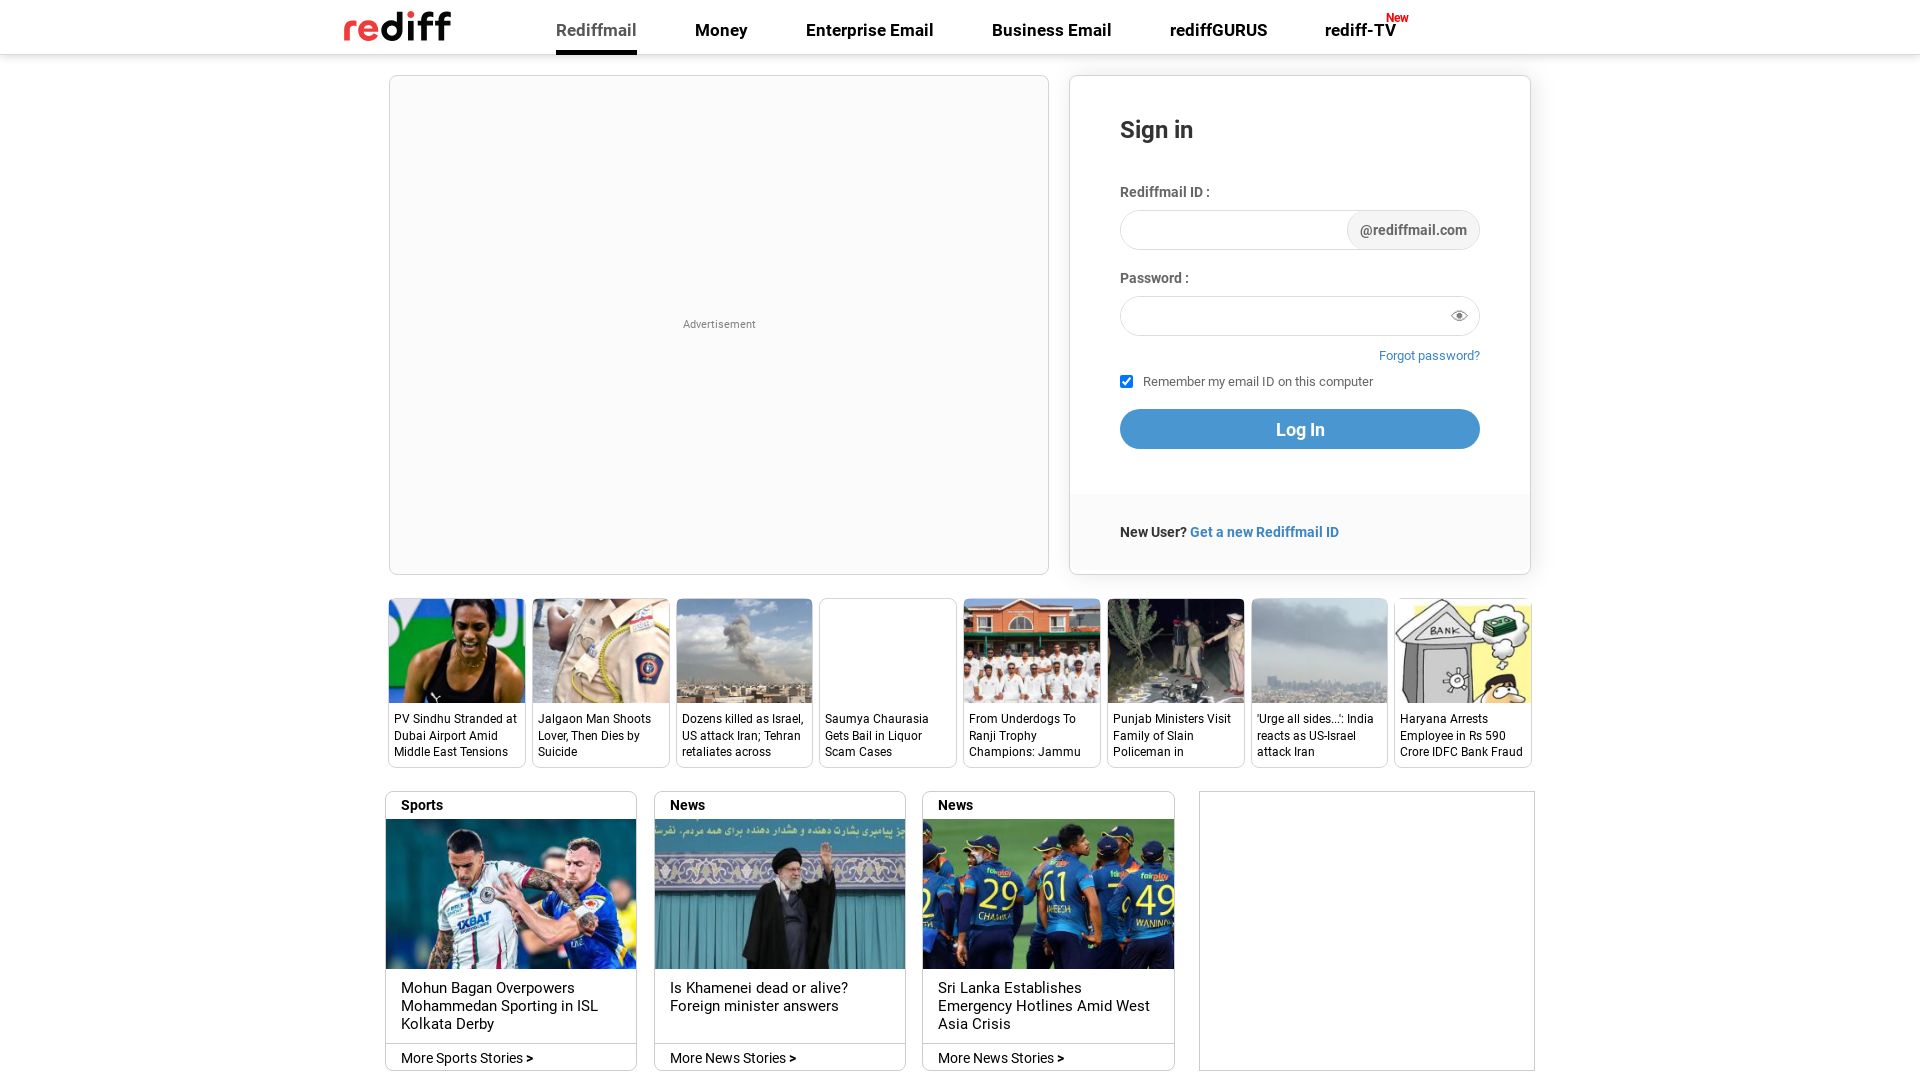

Waited for sign-in dialog or page to appear
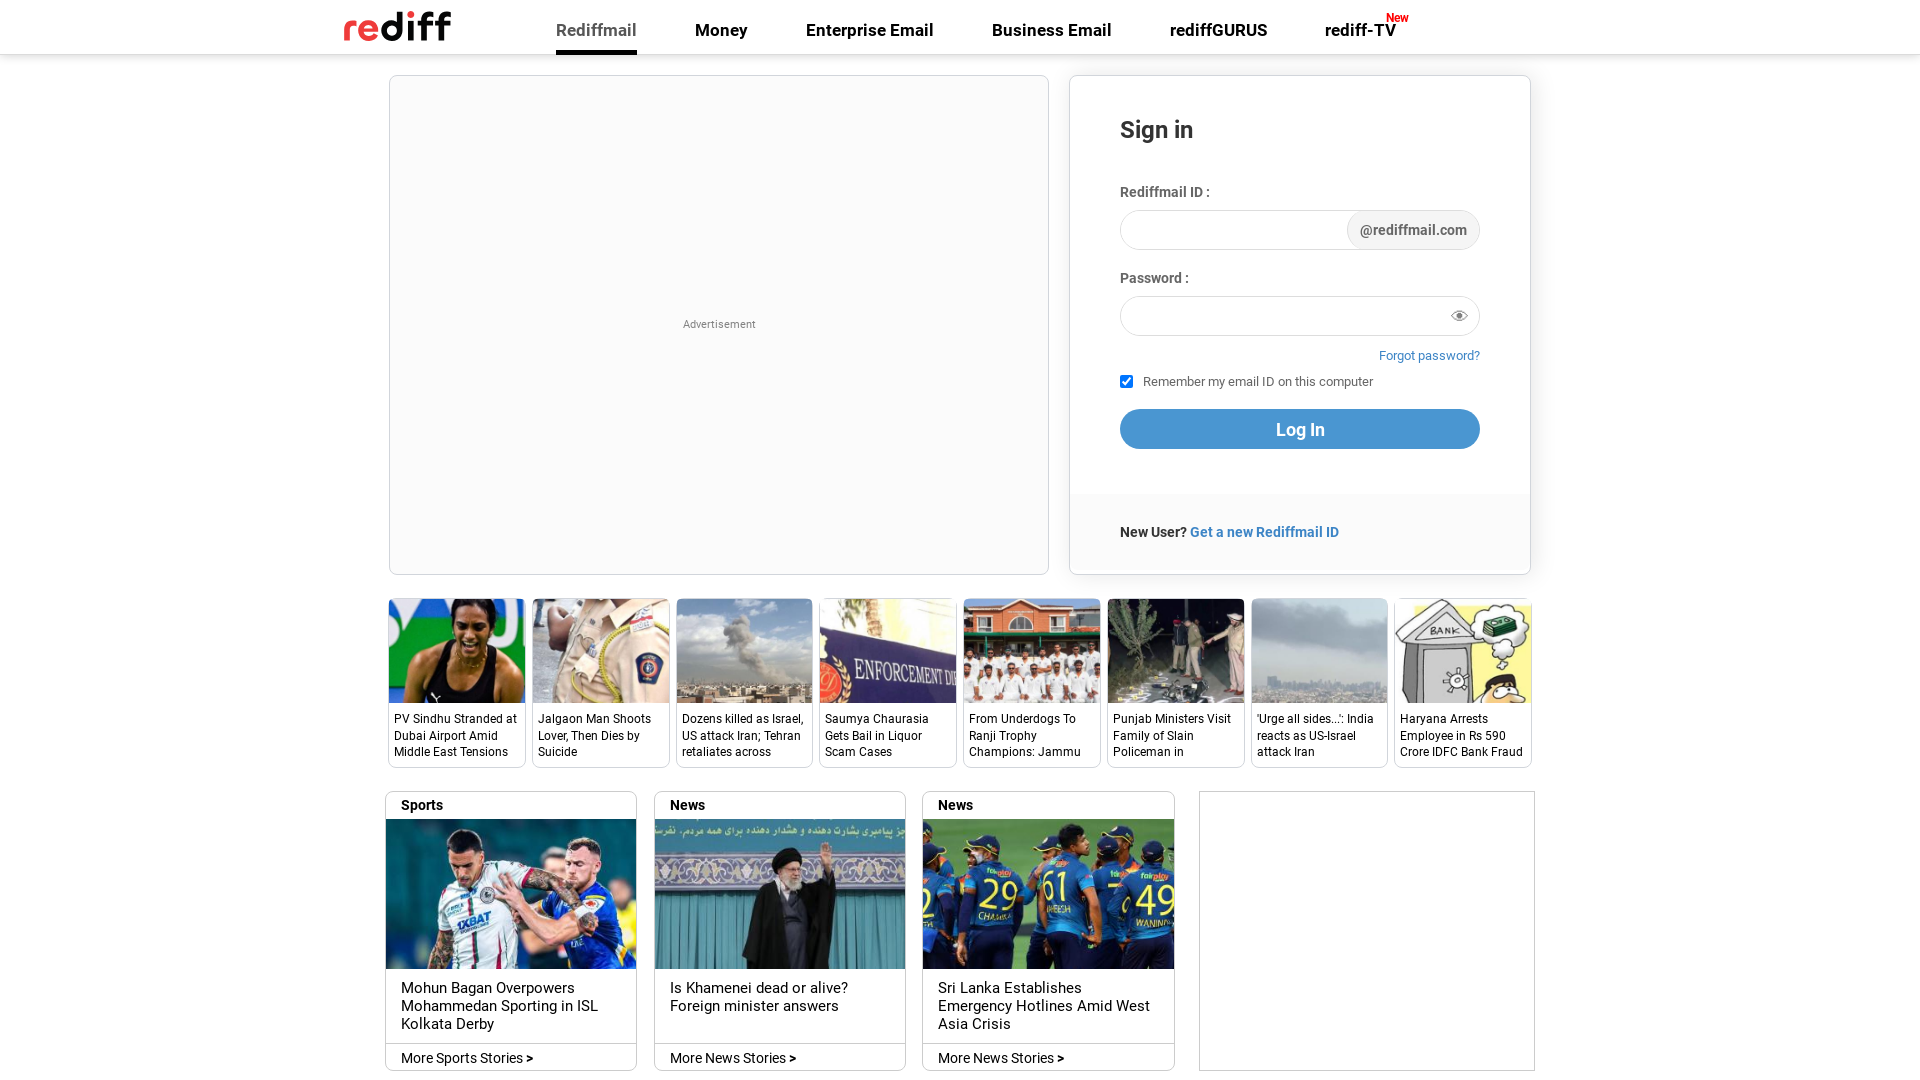

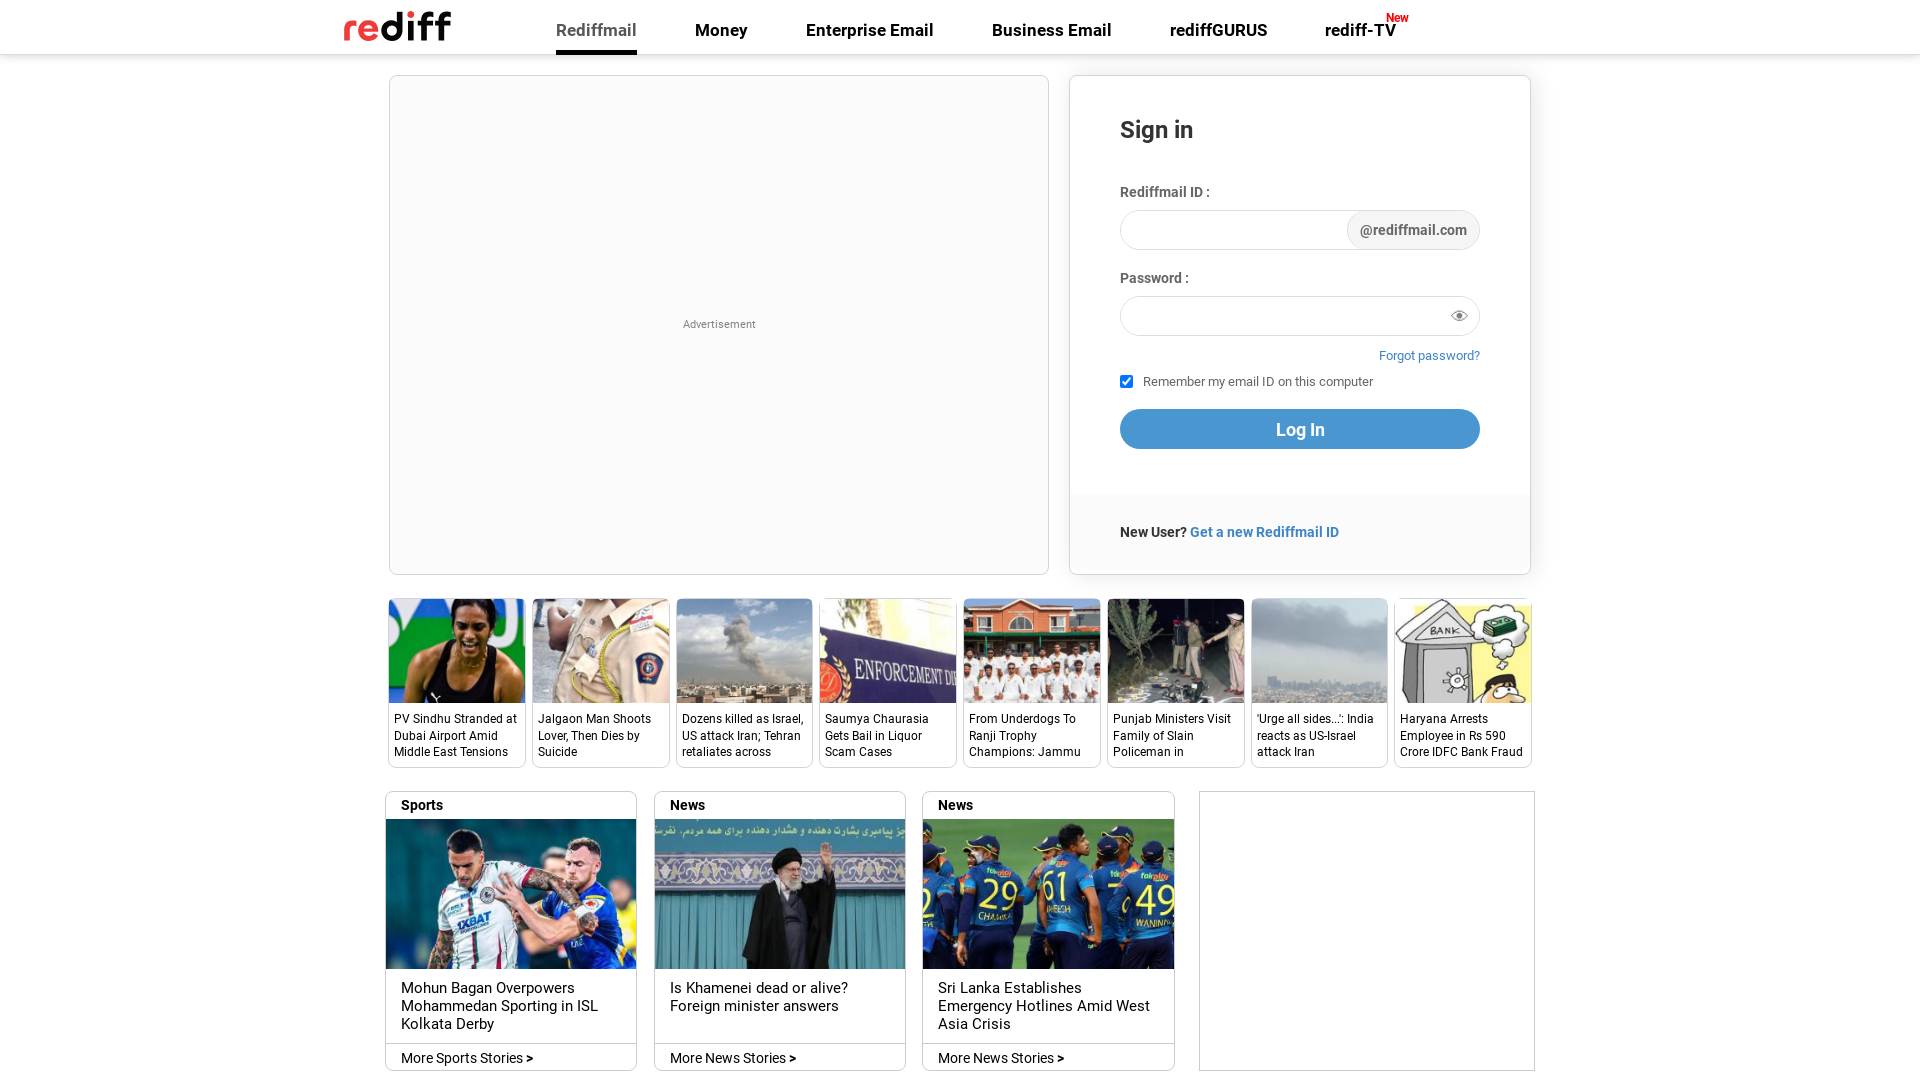